Tests that key visual elements (logo, hero section, graphics, and background banners) are visible on the Frontier internet homepage.

Starting URL: http://internet.frontier.com

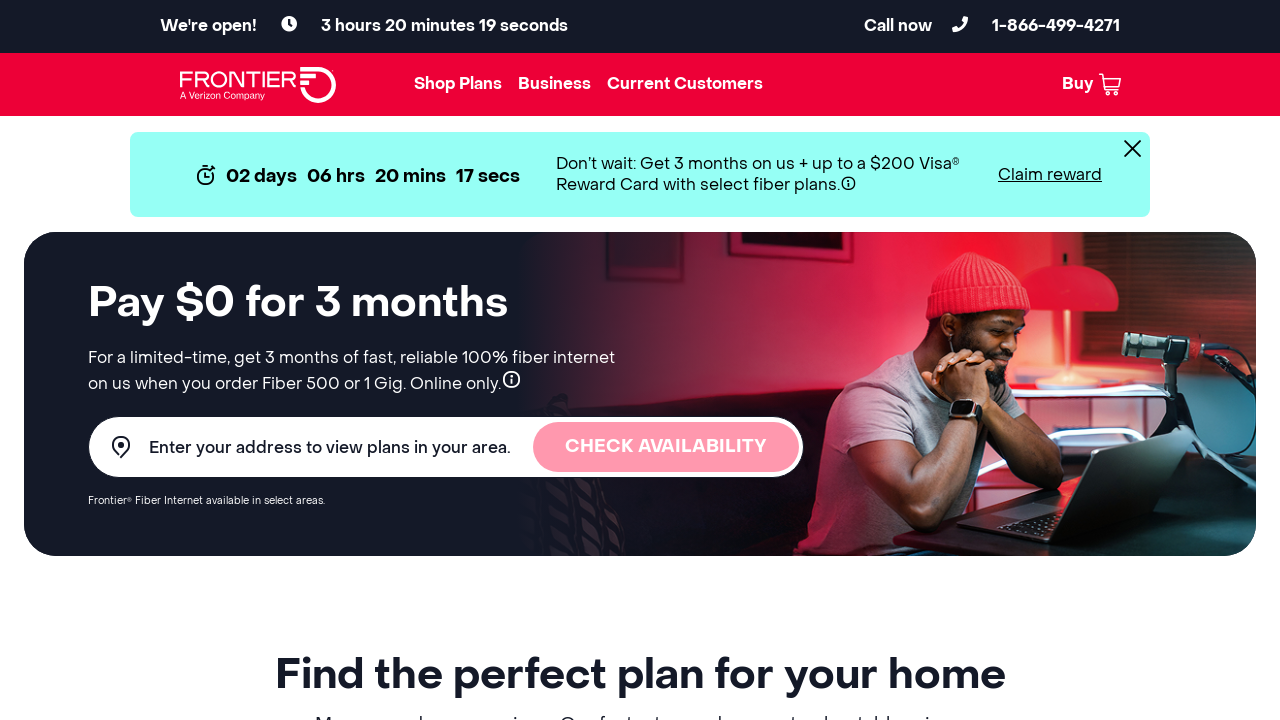

Checked visibility of logo element (.masthead__logo)
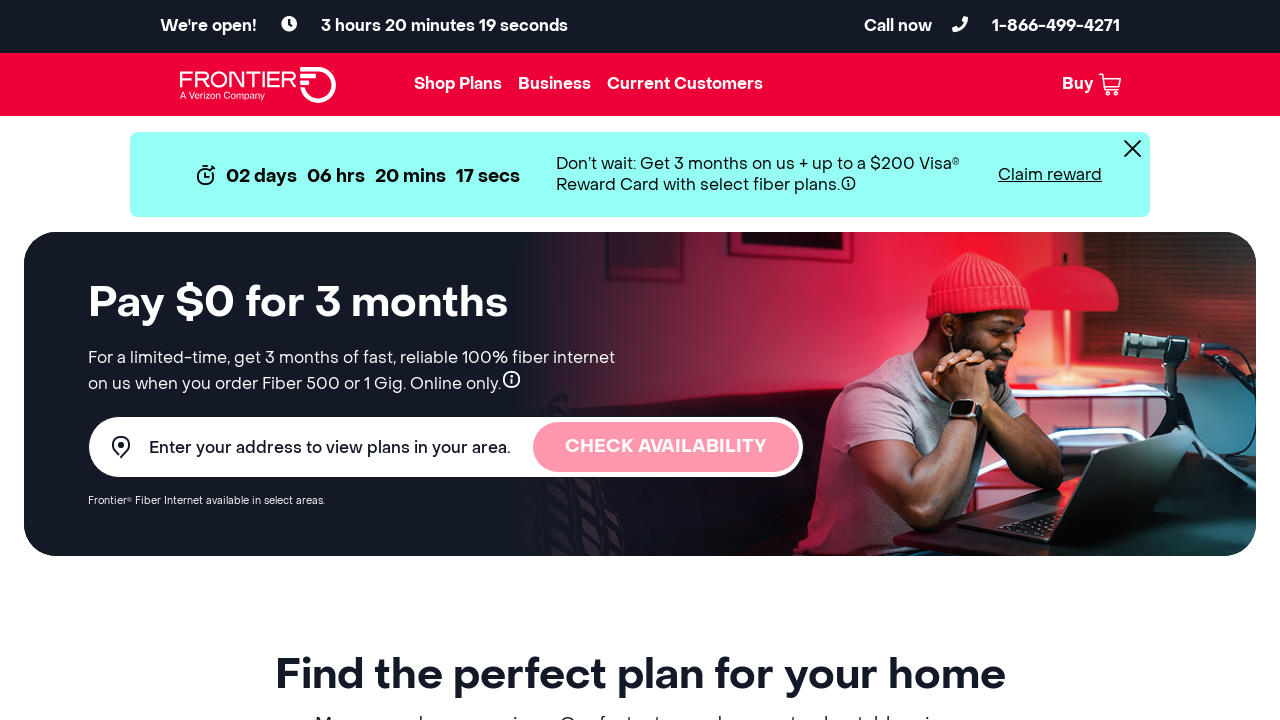

Checked visibility of hero section (.hero)
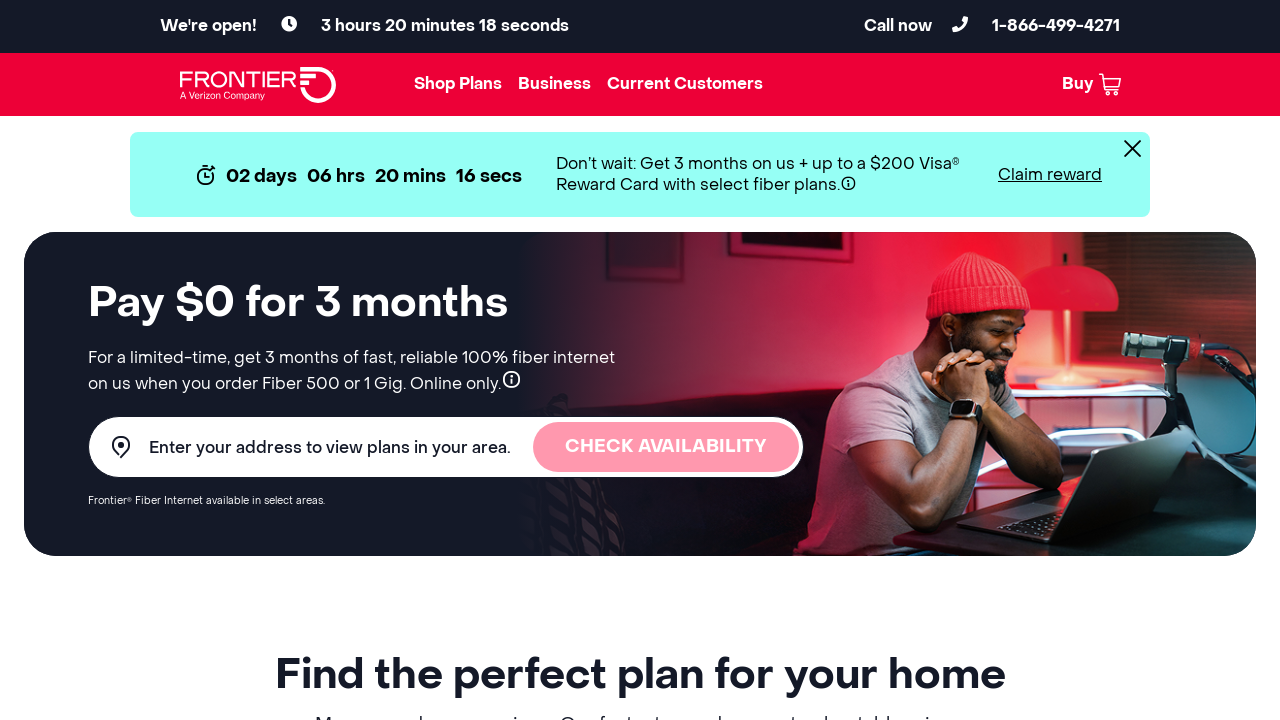

Checked visibility of graphics element (.graphic)
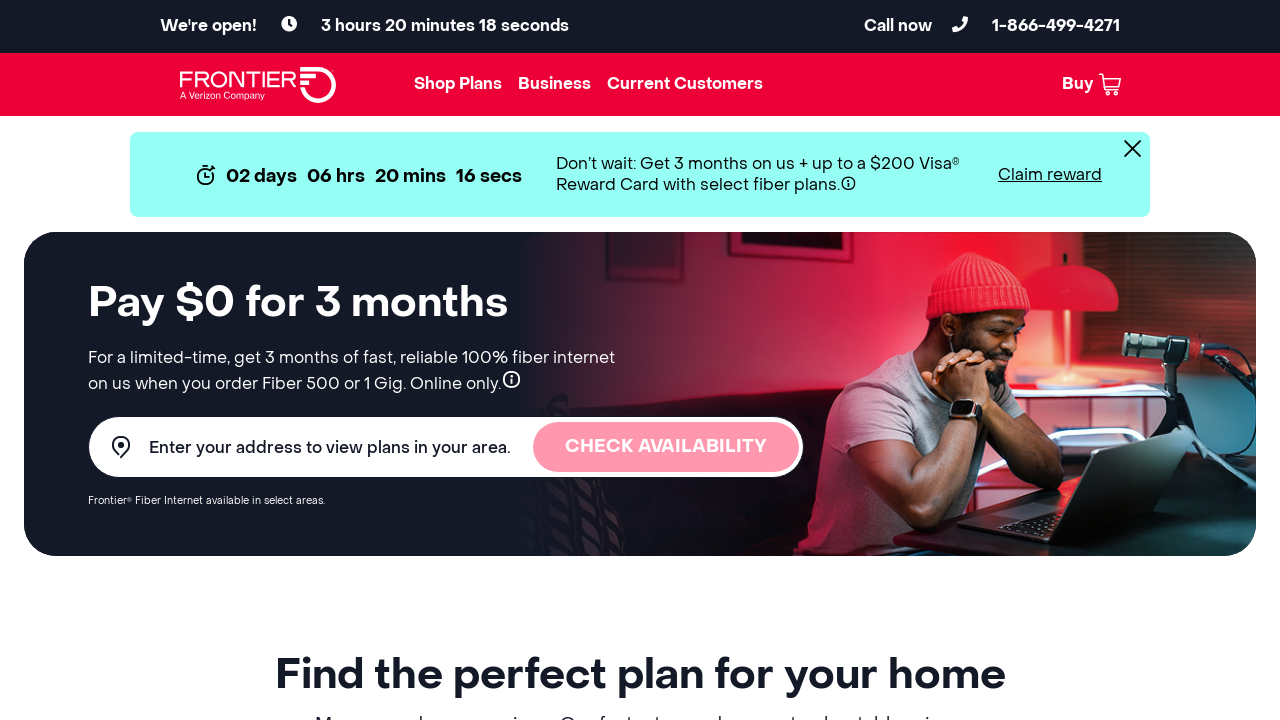

Checked visibility of background banners (.section--bg)
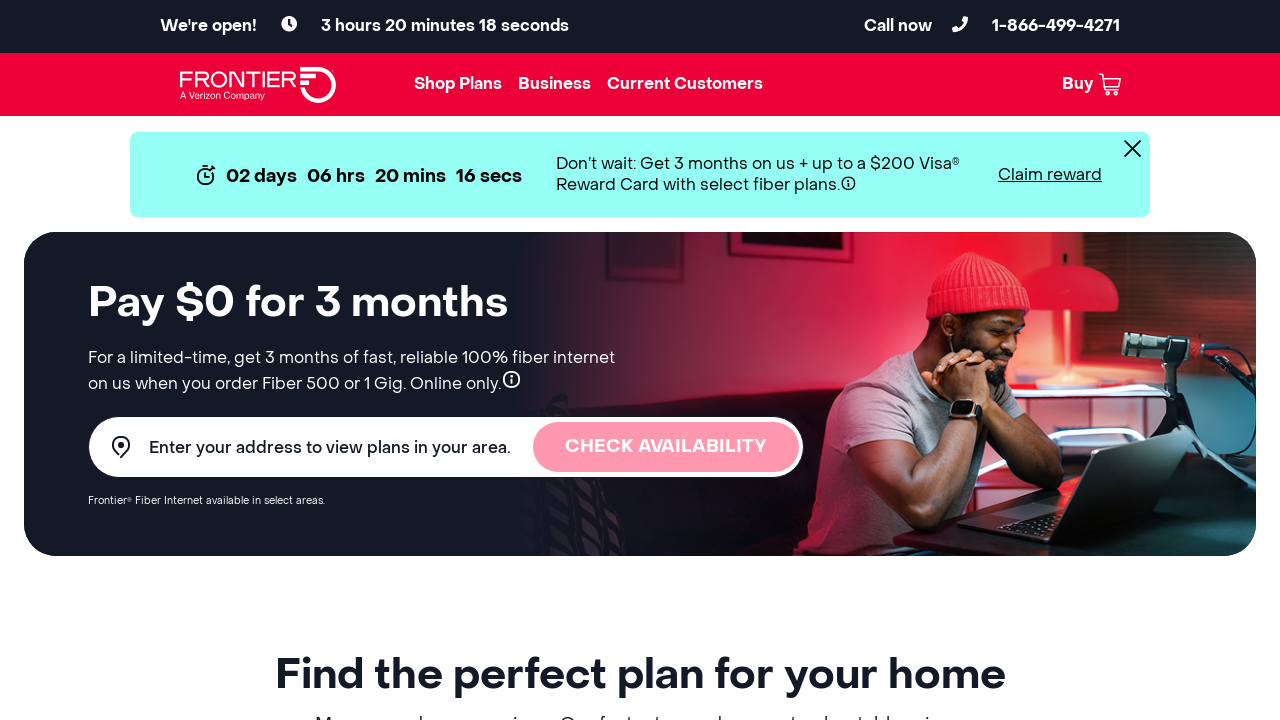

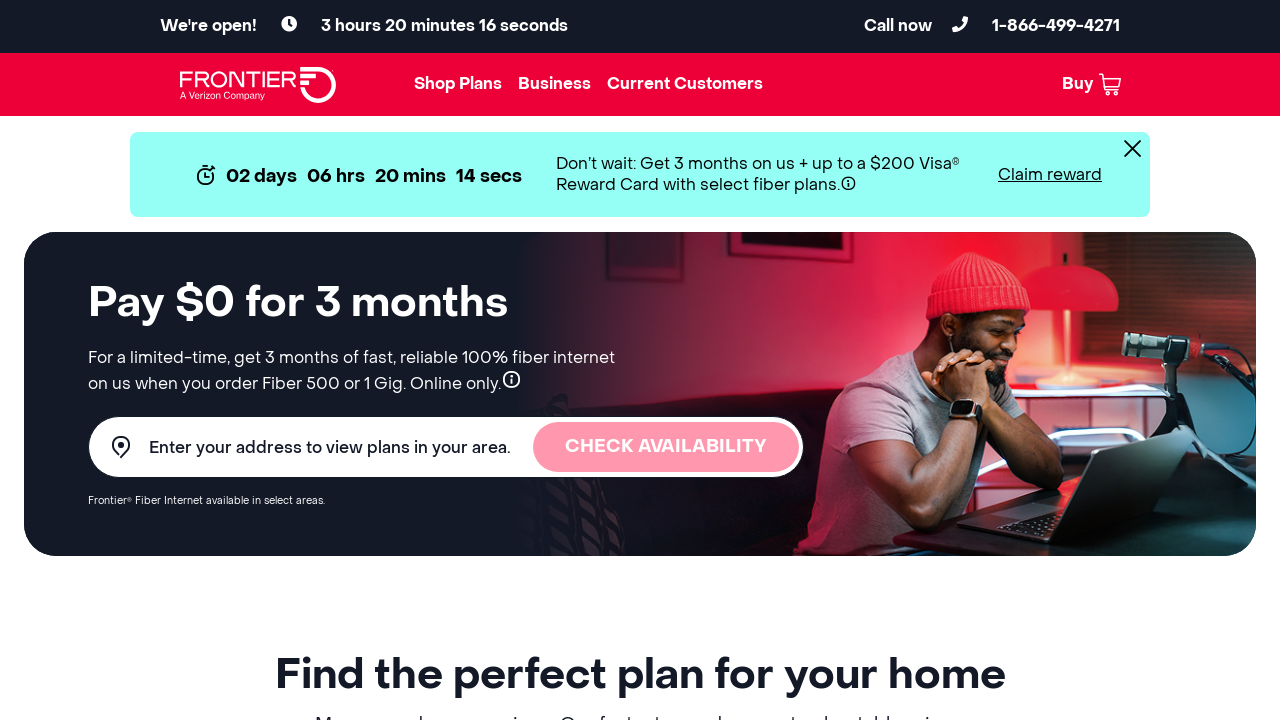